Tests sorting the Due column on table2 which has semantic class attributes for better selector support

Starting URL: http://the-internet.herokuapp.com/tables

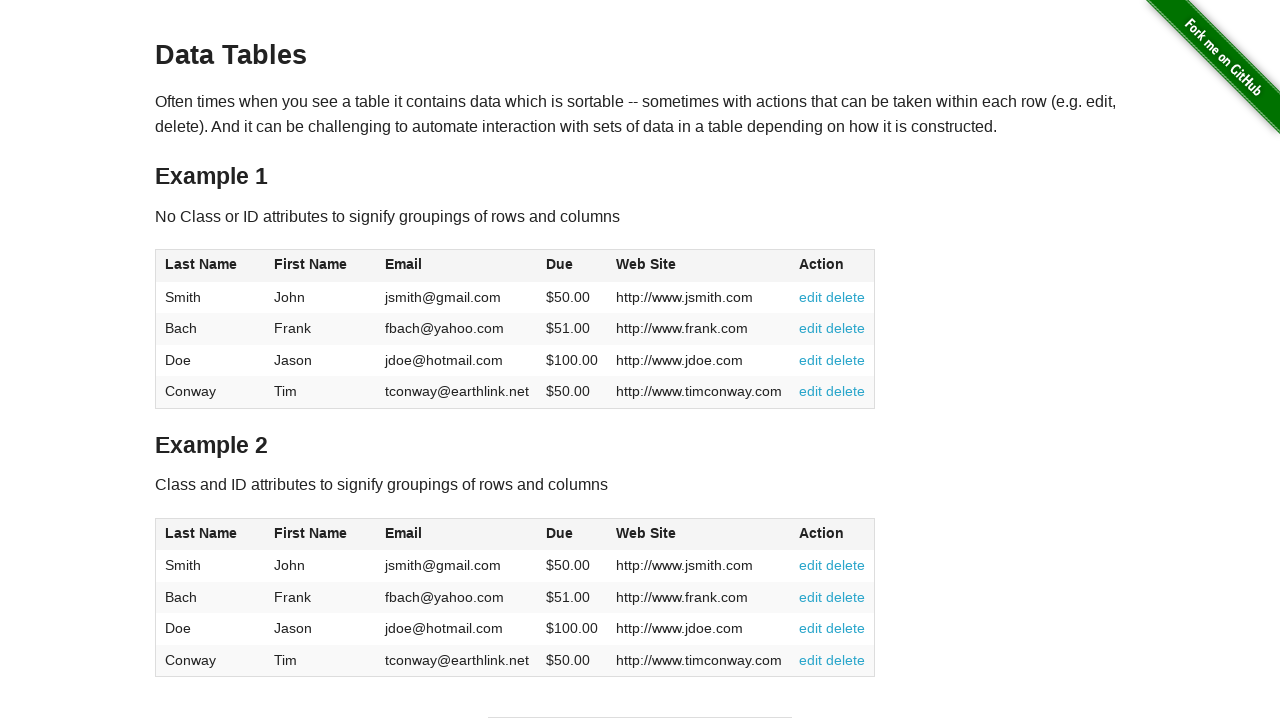

Clicked Due column header in table2 using class selector at (560, 533) on #table2 thead .dues
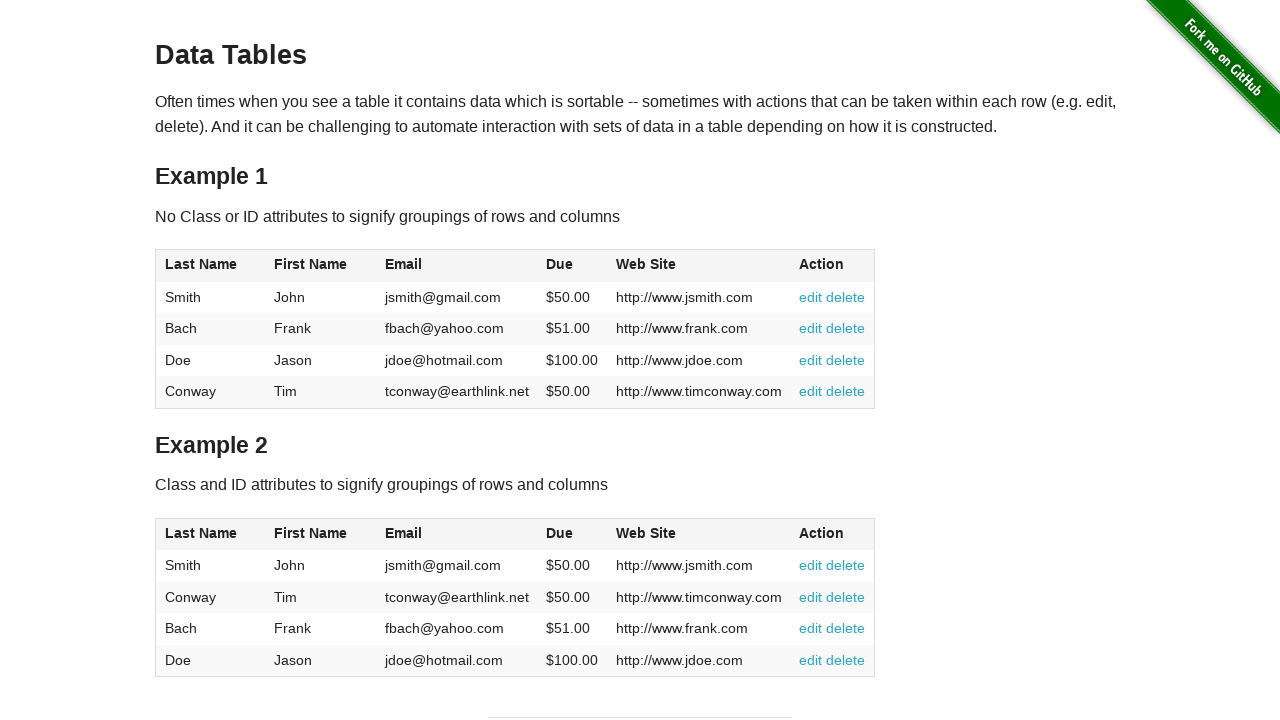

Waited for Due column data to load in table2 tbody
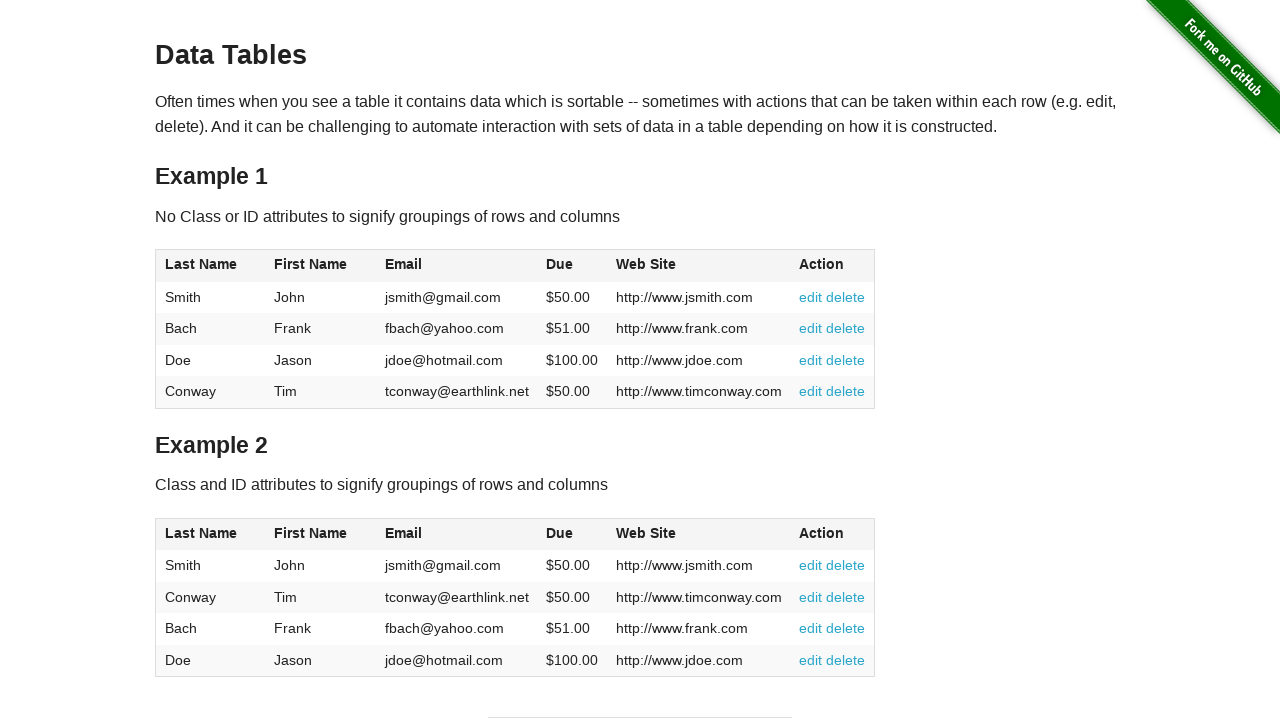

Retrieved all due values from table2
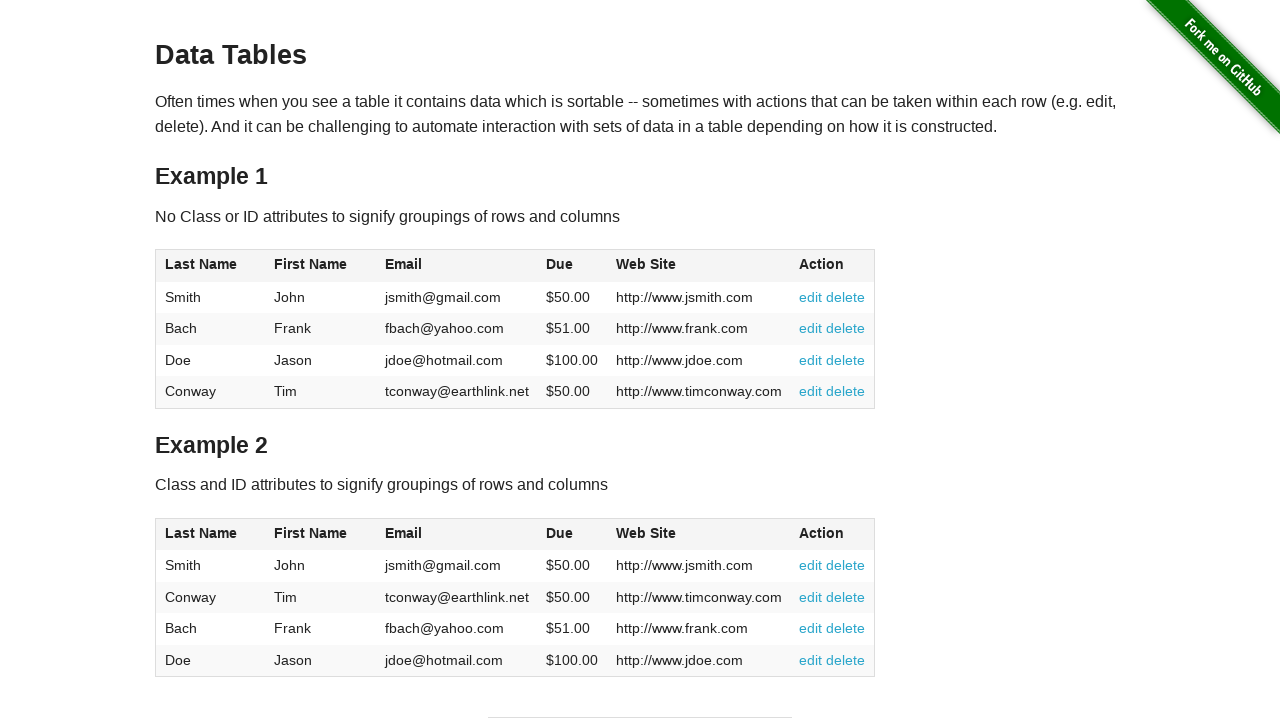

Converted due values to floats and removed currency symbols
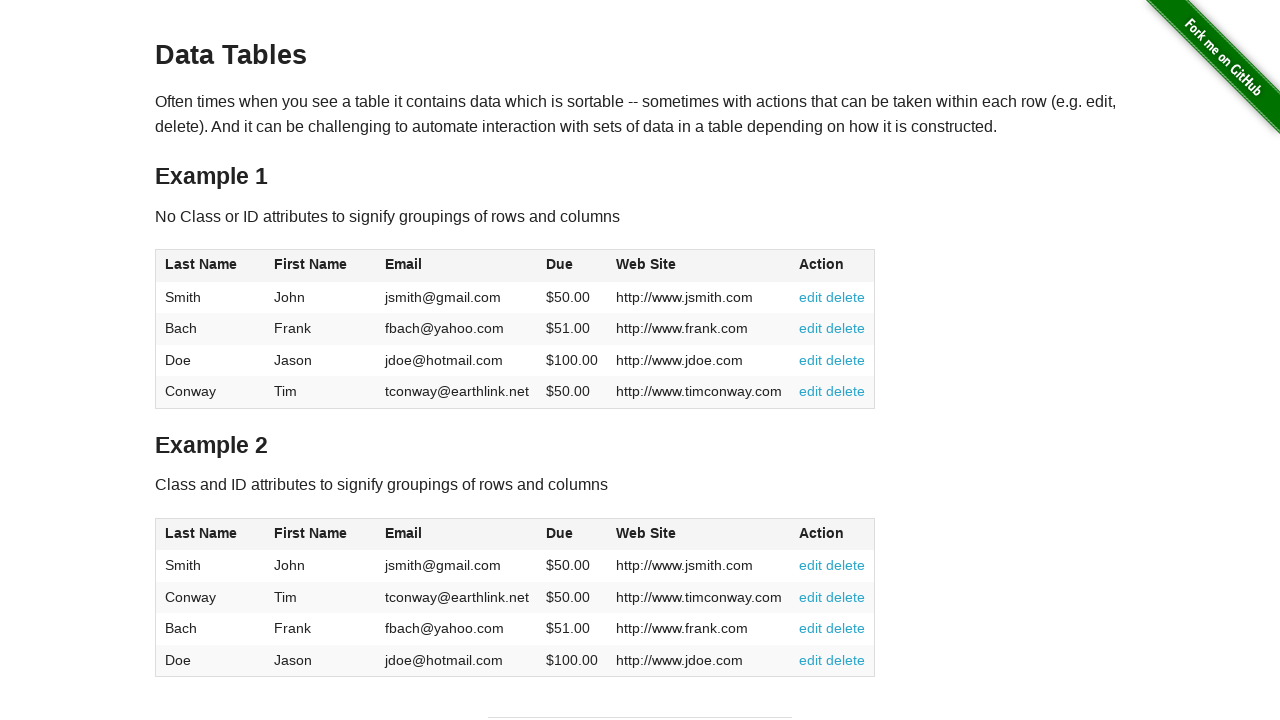

Verified Due column is sorted in ascending order
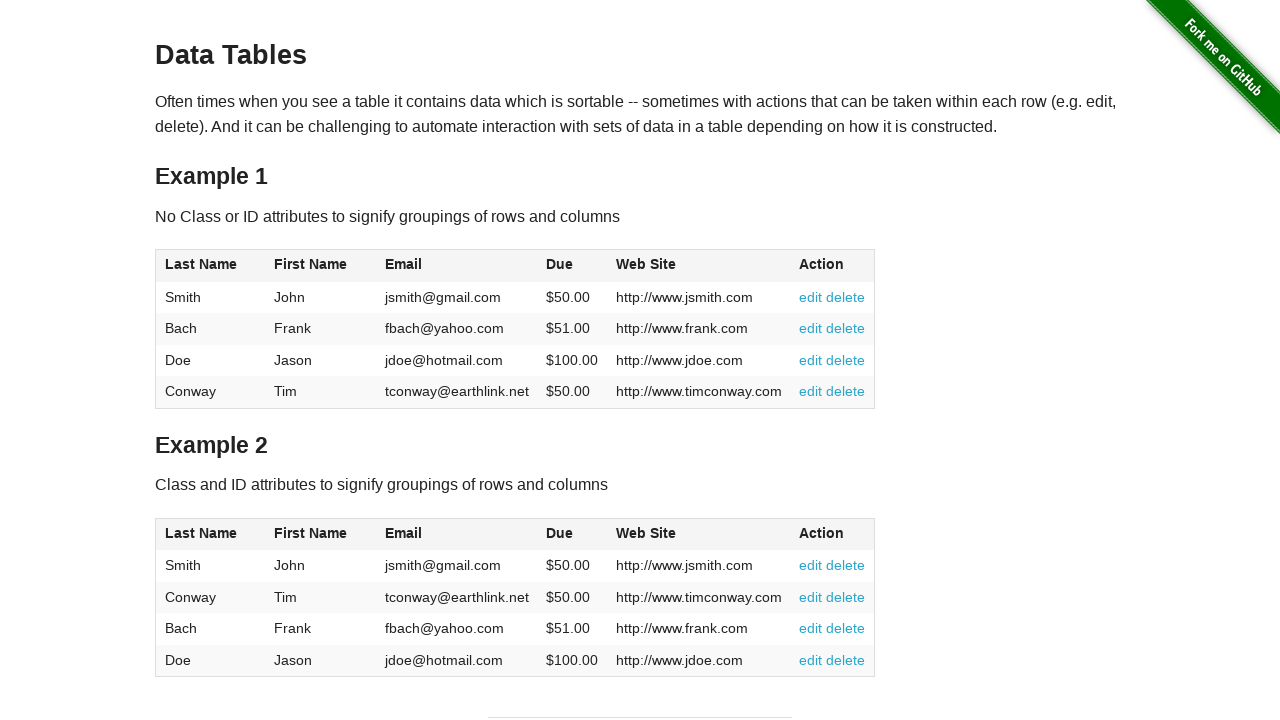

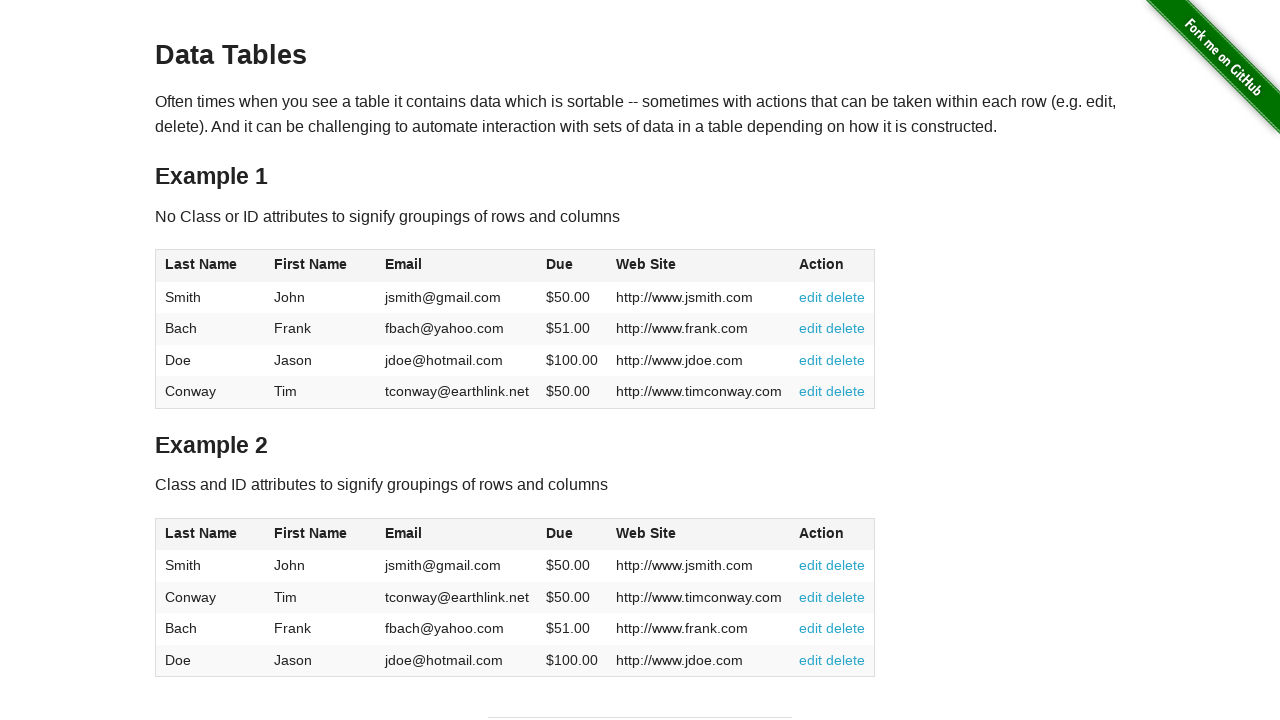